Tests clicking on the "Not Found" API link that returns a 404 status code

Starting URL: https://demoqa.com/links

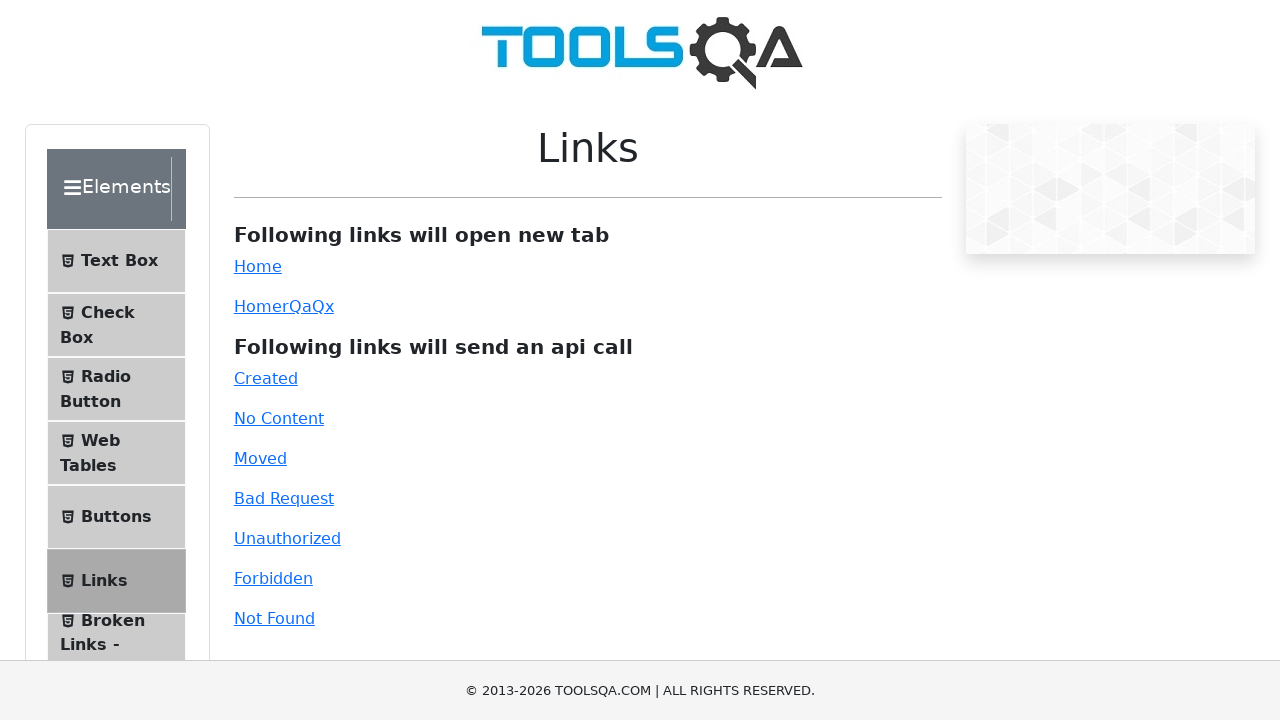

Navigated to https://demoqa.com/links
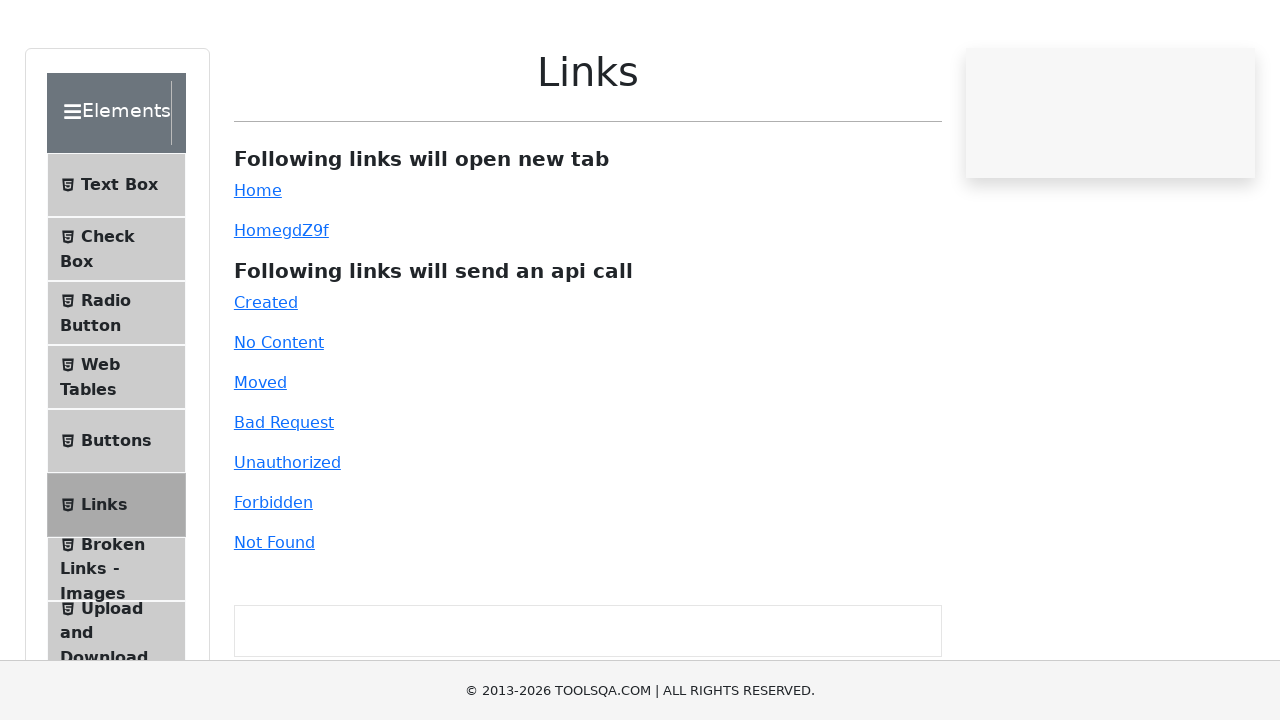

Clicked the 'Not Found' API link that returns 404 status code at (274, 618) on #invalid-url
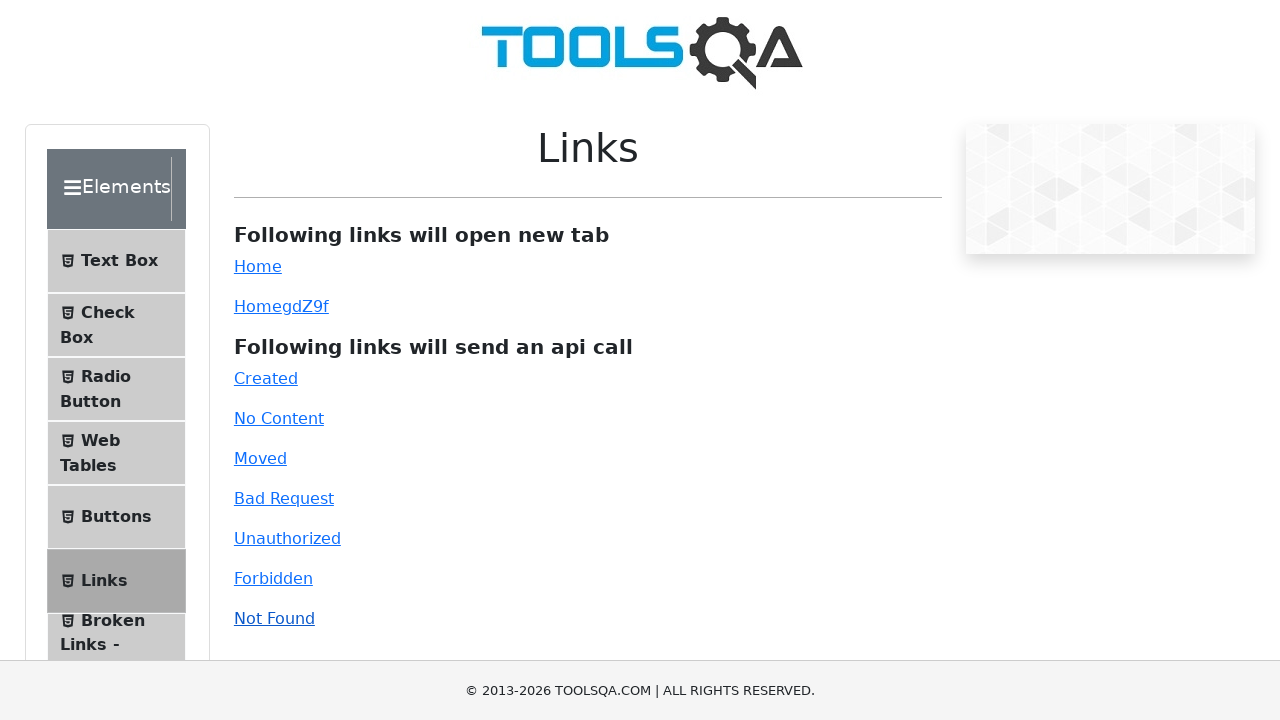

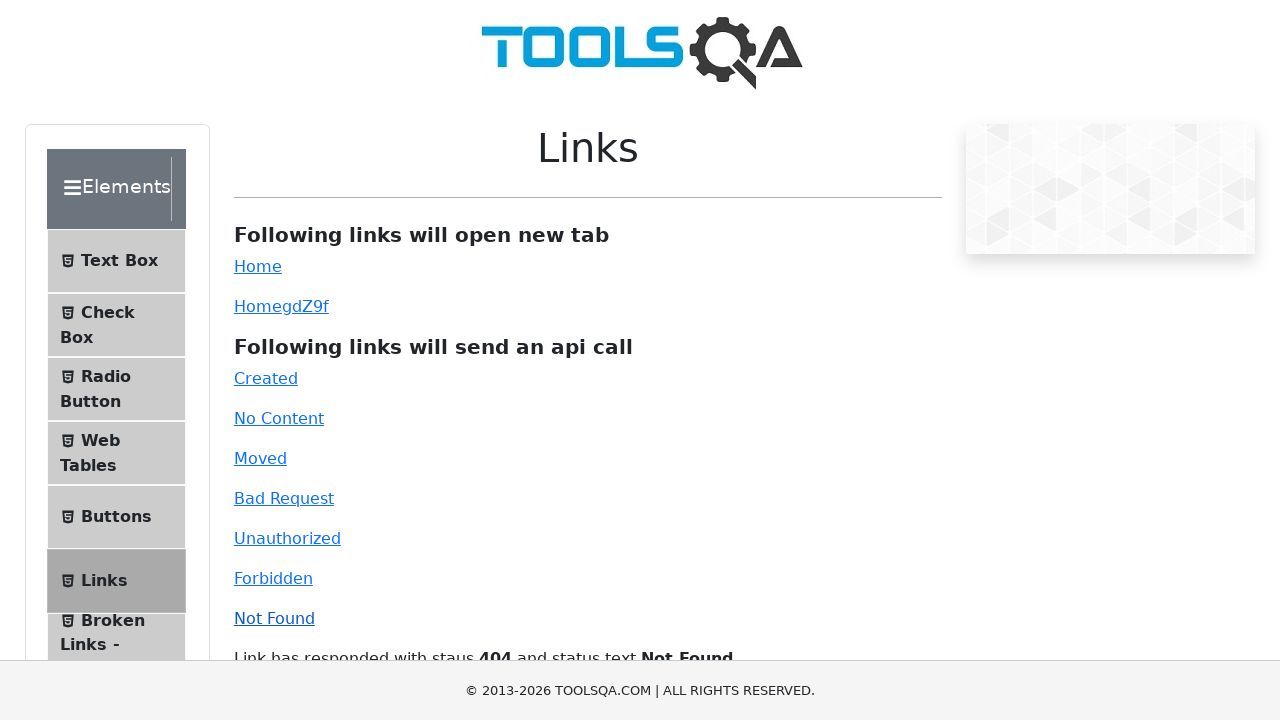